Tests navigation on anhtester.com by clicking on the blog link from the homepage

Starting URL: https://anhtester.com

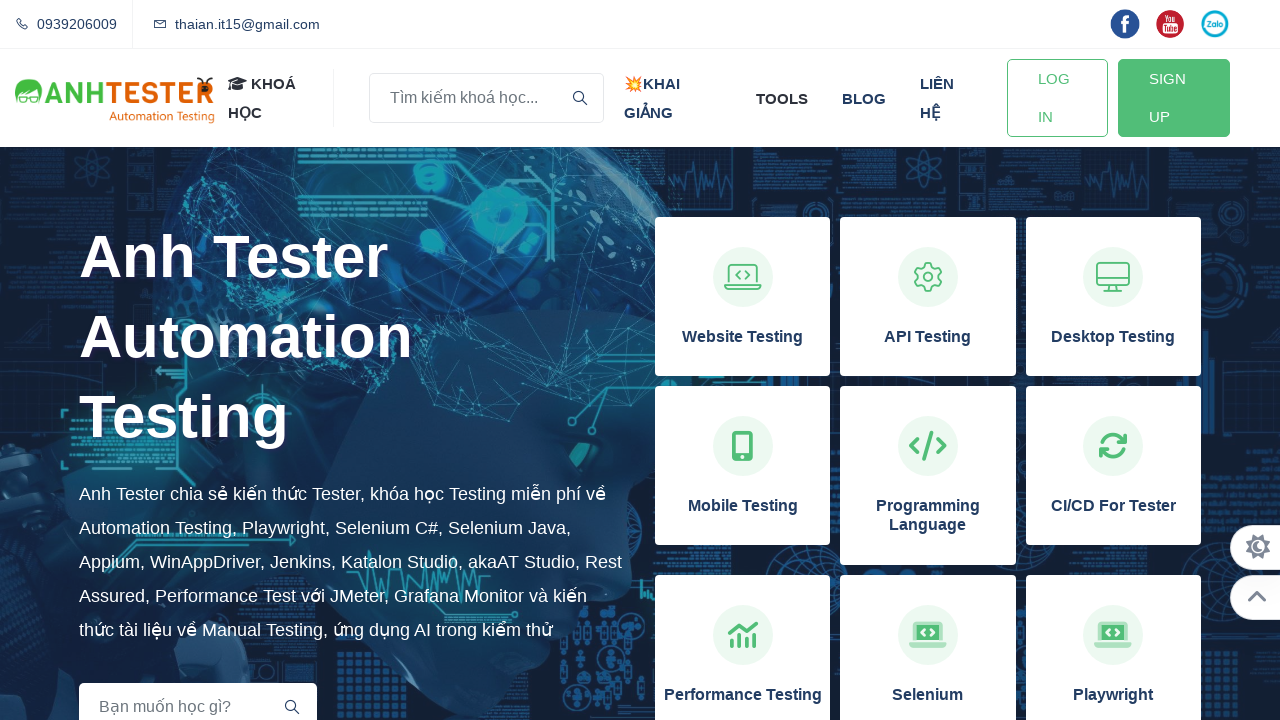

Clicked on the blog link in navigation at (864, 98) on xpath=//a[normalize-space()='blog']
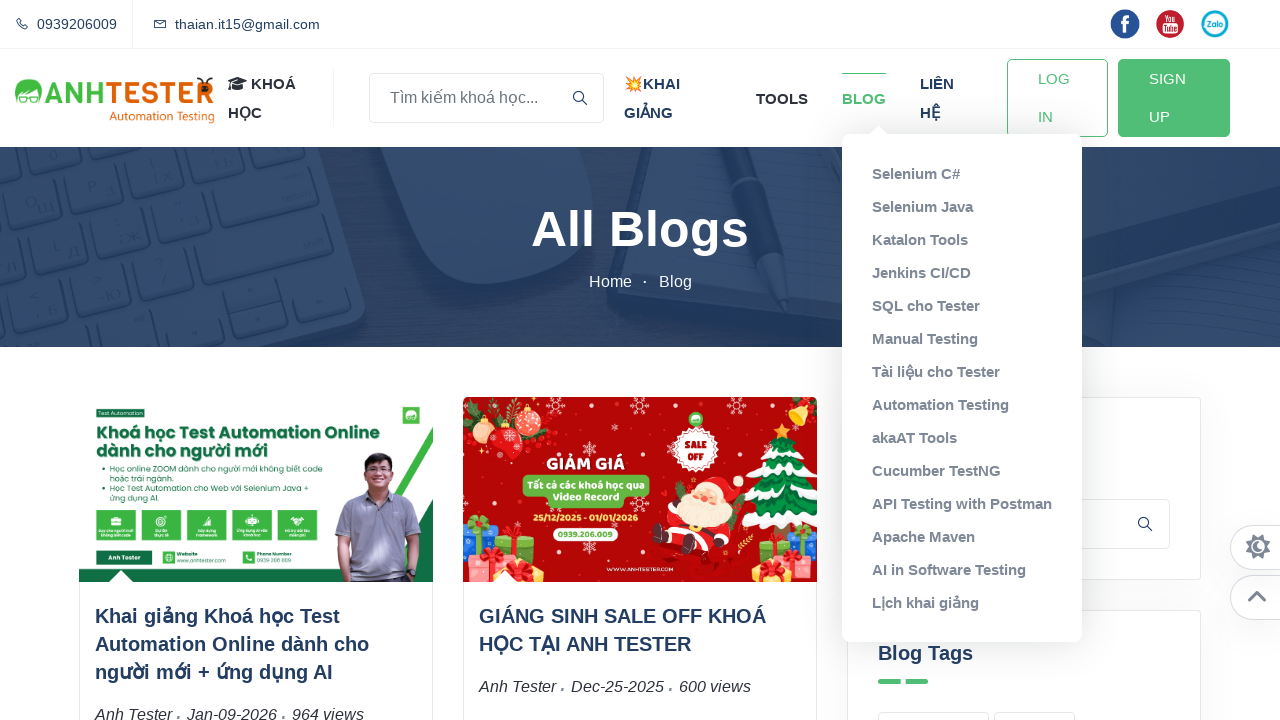

Blog page loaded successfully
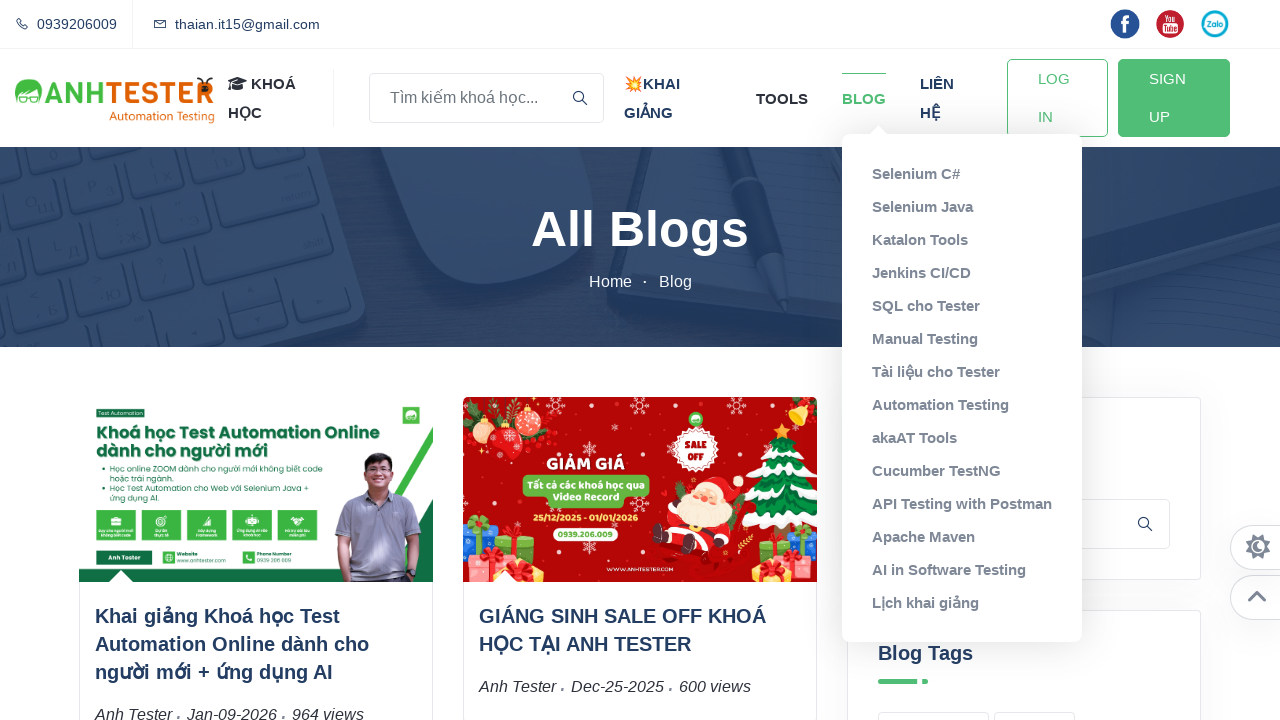

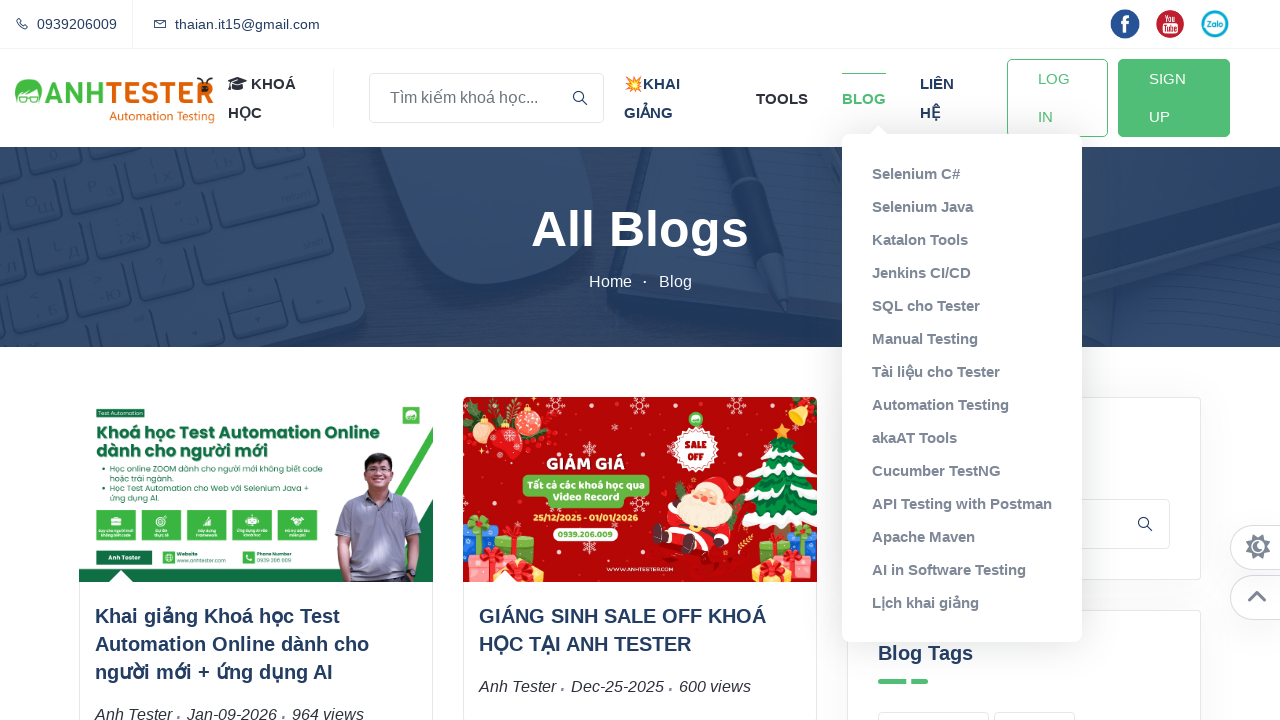